Tests adding an element by clicking the "Add Element" button and verifying the delete button appears

Starting URL: https://the-internet.herokuapp.com/add_remove_elements/

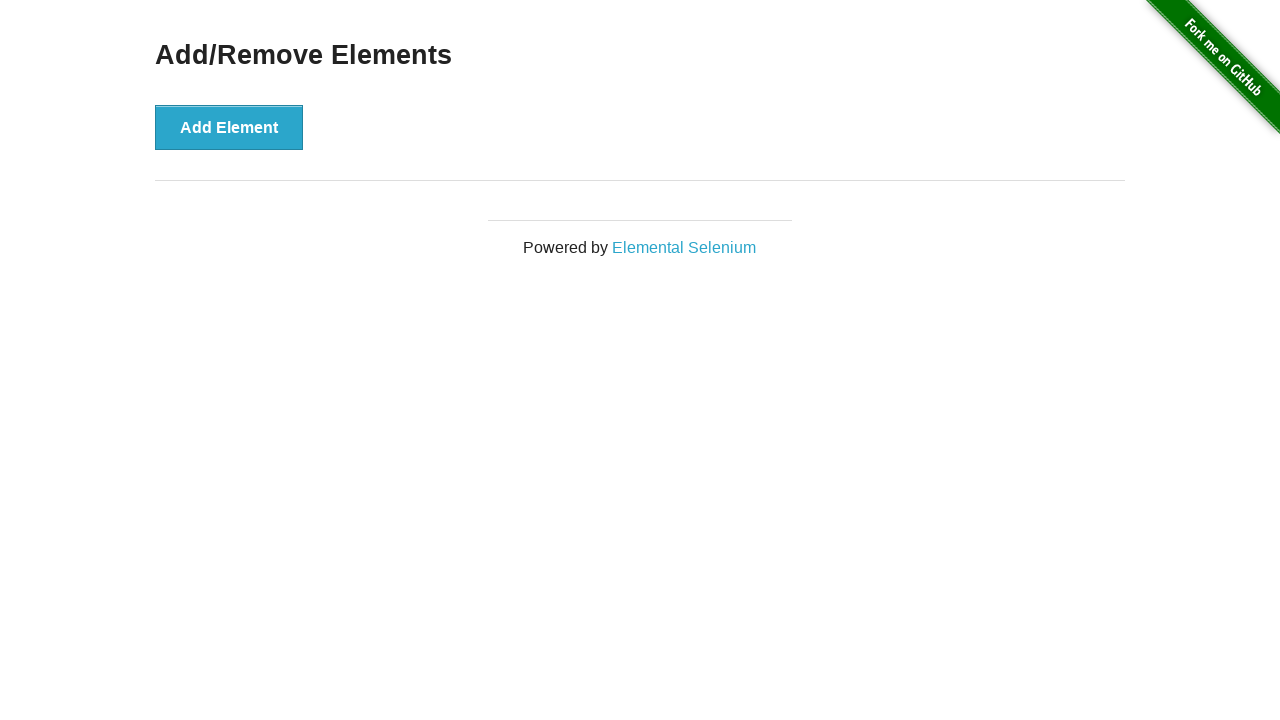

Clicked the 'Add Element' button at (229, 127) on [onclick='addElement()']
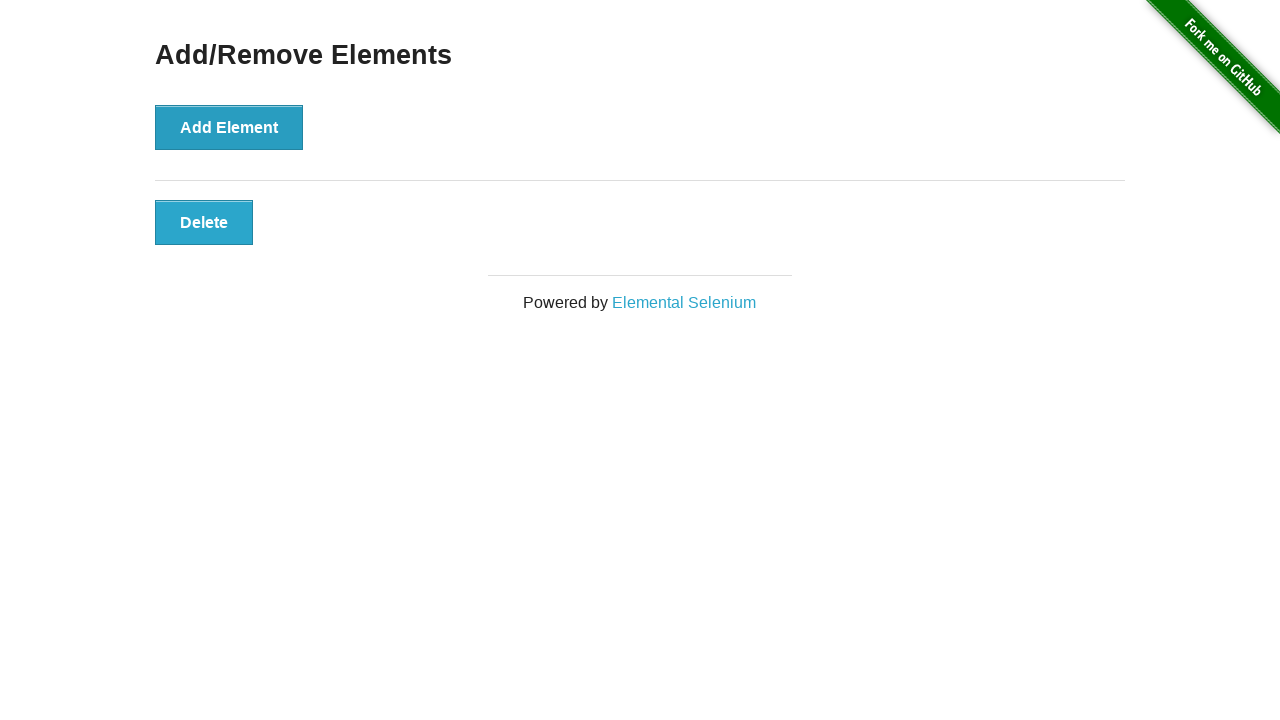

Delete button appeared after adding element
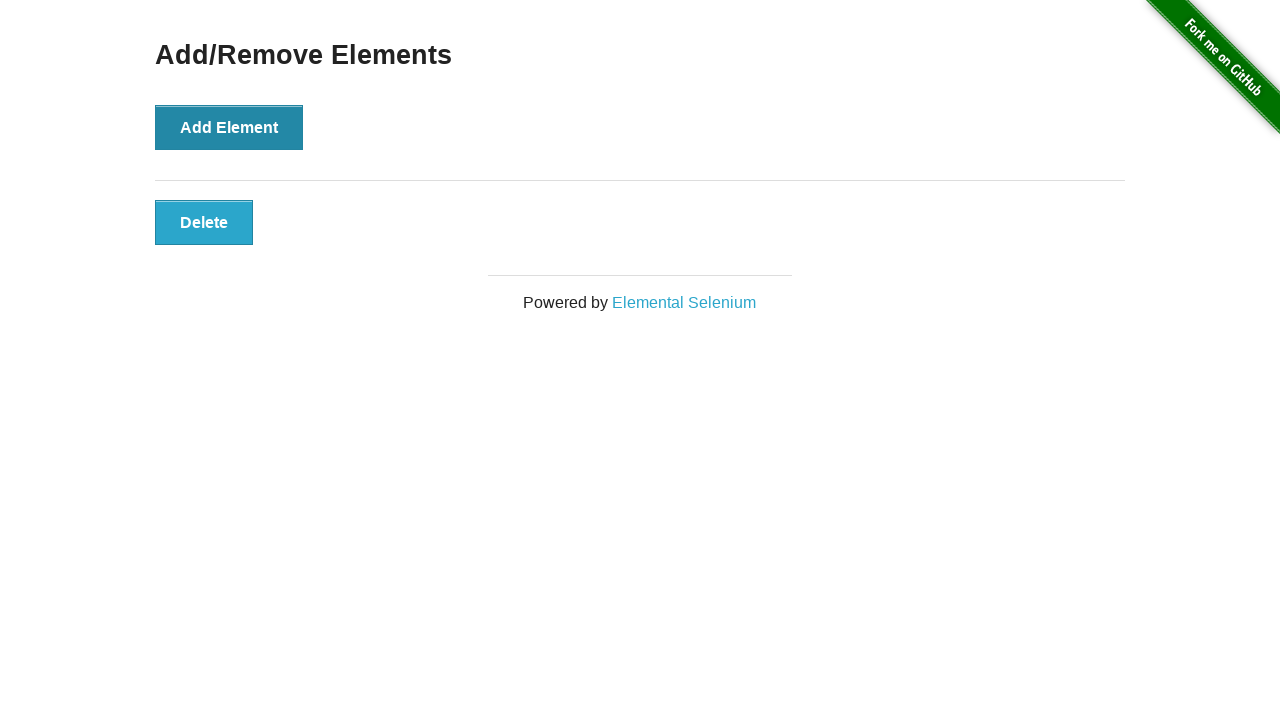

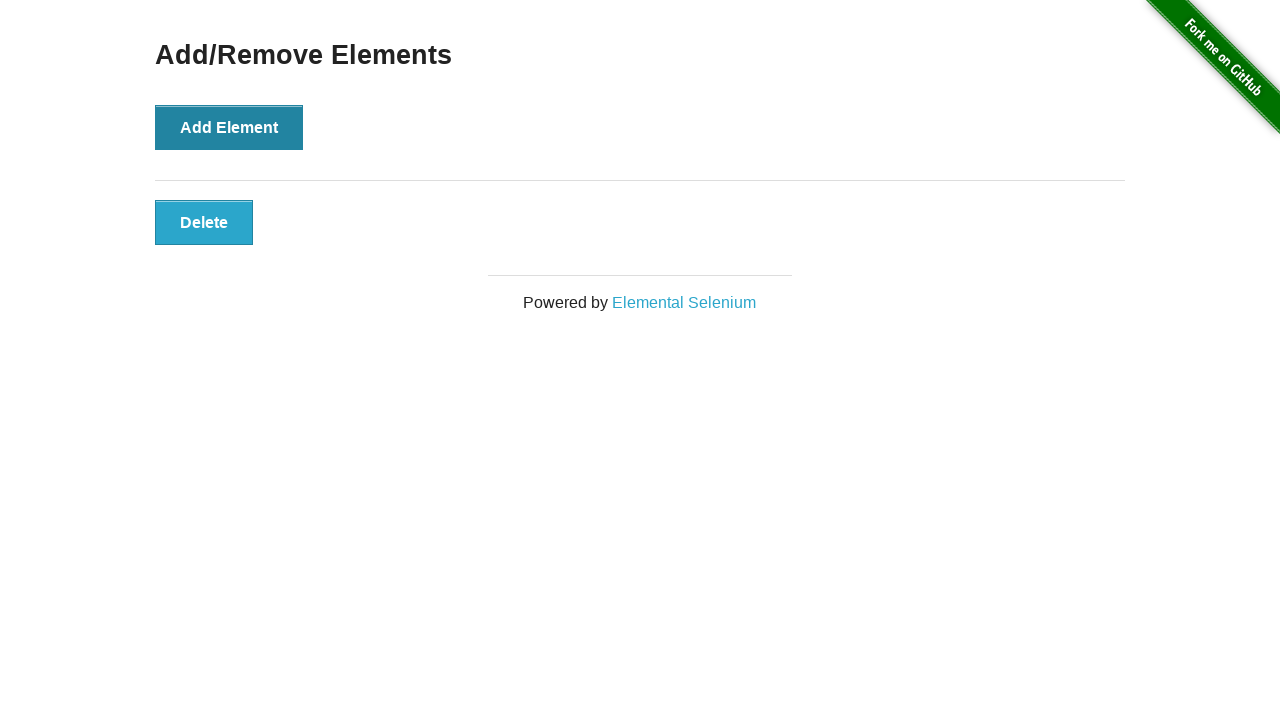